Navigates to OrangeHRM demo site and verifies the page title matches expected value

Starting URL: https://opensource-demo.orangehrmlive.com/

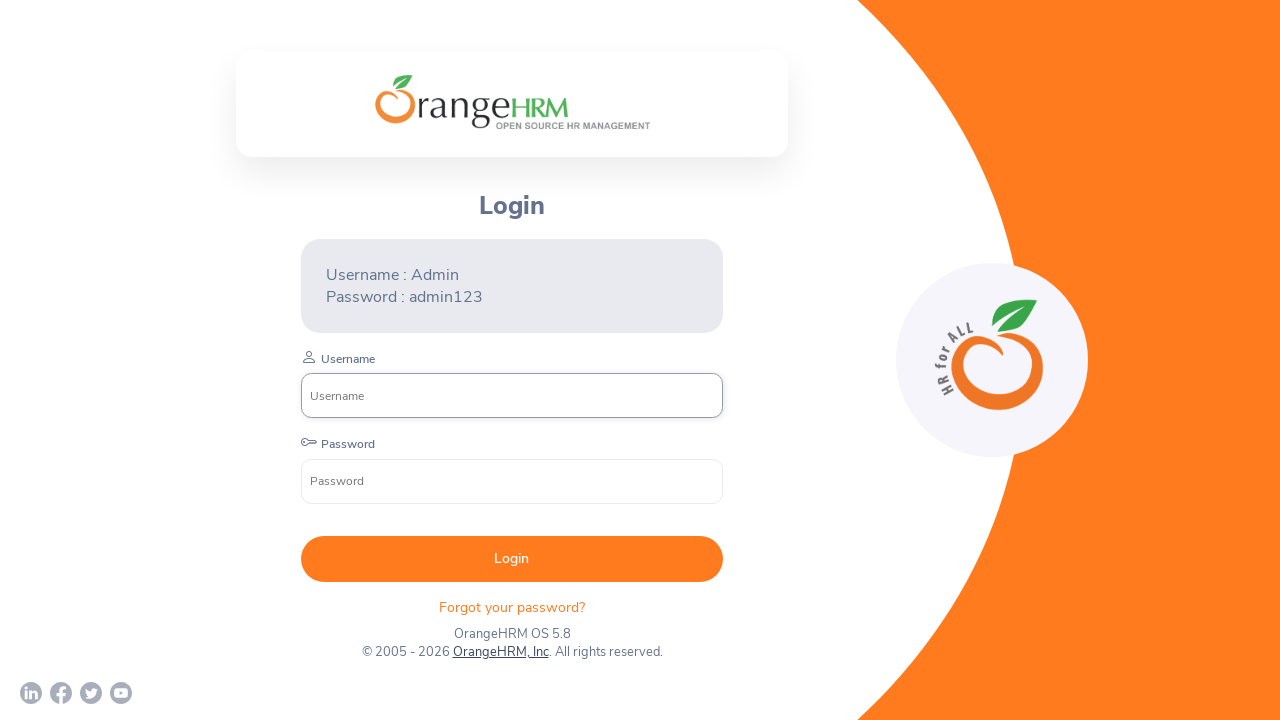

Navigated to OrangeHRM demo site
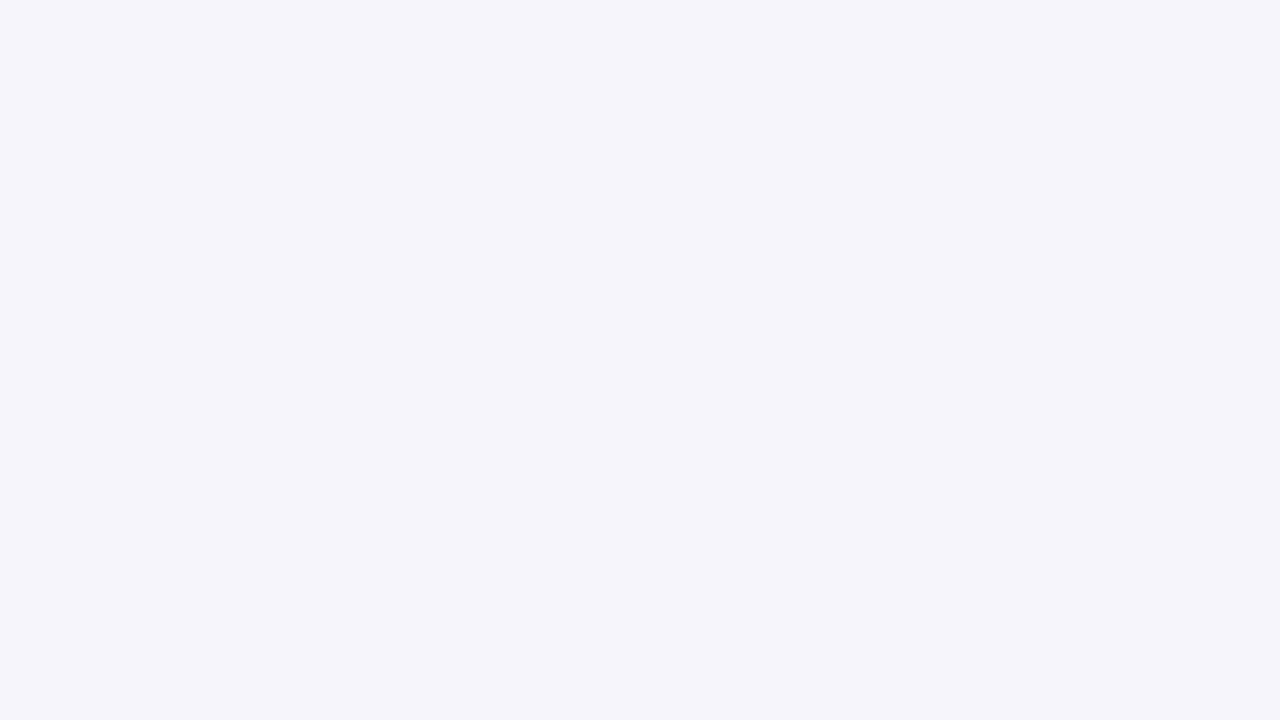

Retrieved page title: 'OrangeHRM'
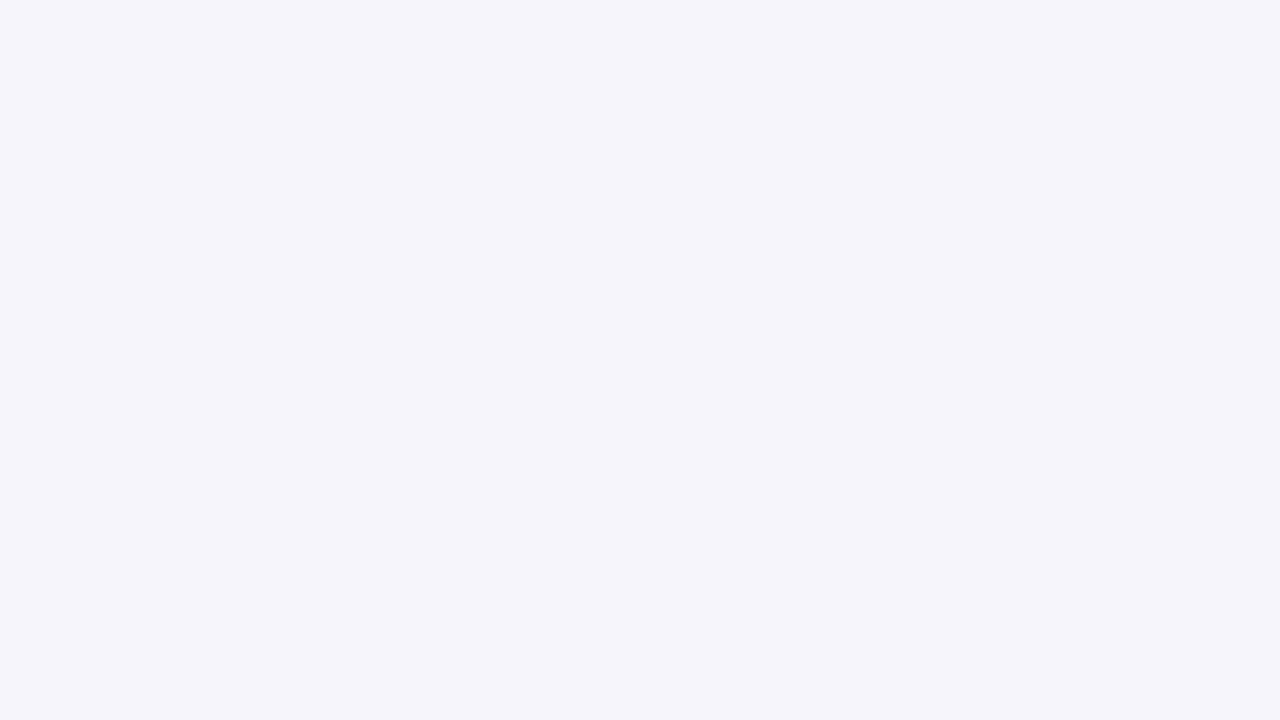

Verified page title matches expected value 'OrangeHRM'
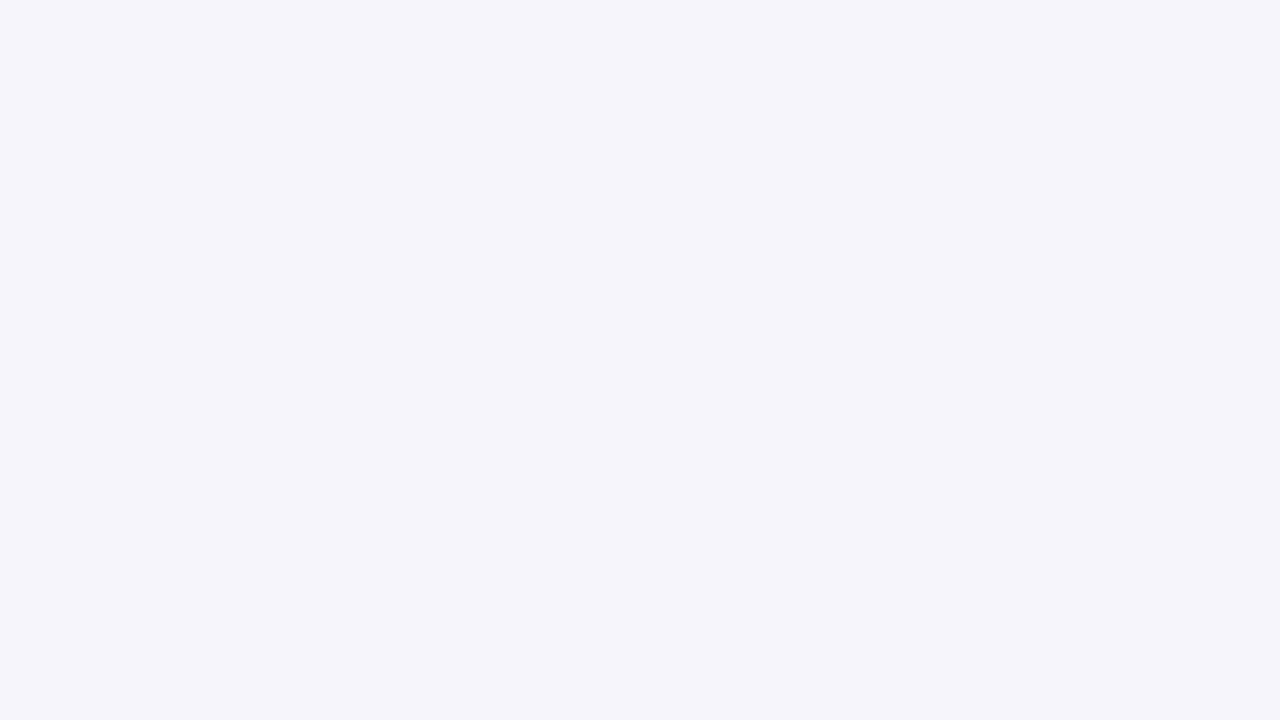

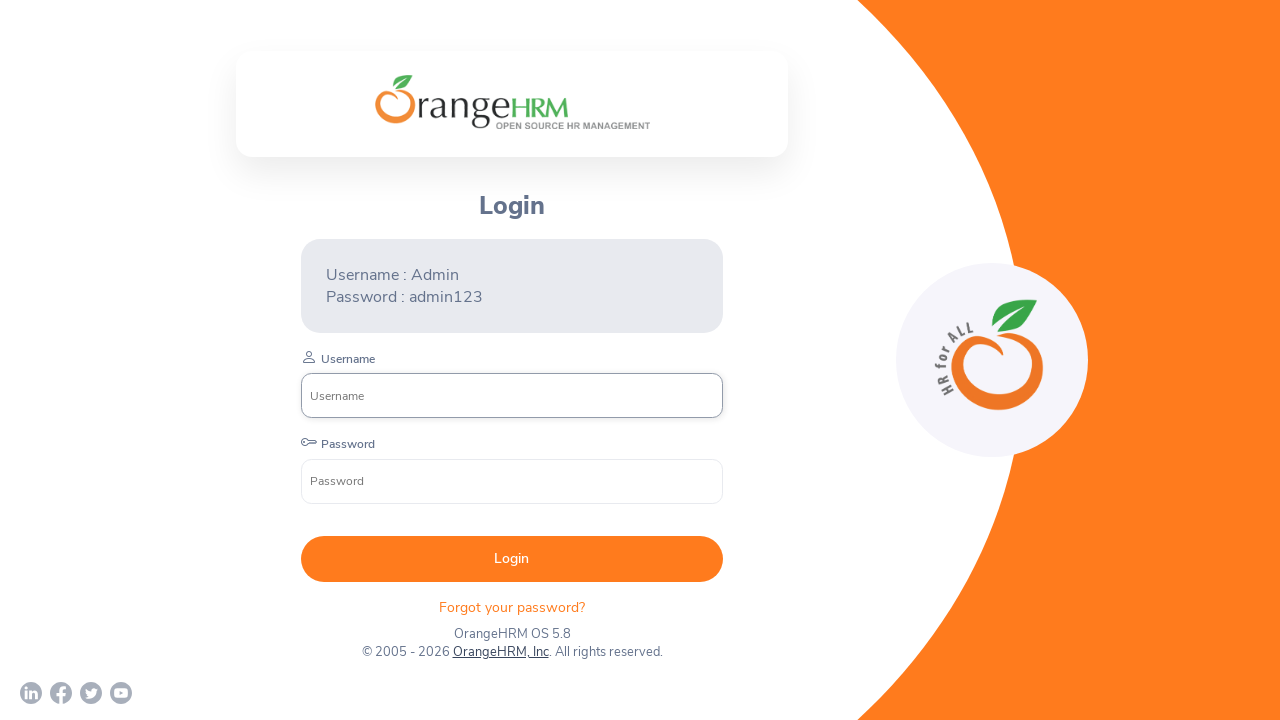